Tests infinite scroll functionality by scrolling down the page multiple times

Starting URL: http://the-internet.herokuapp.com/

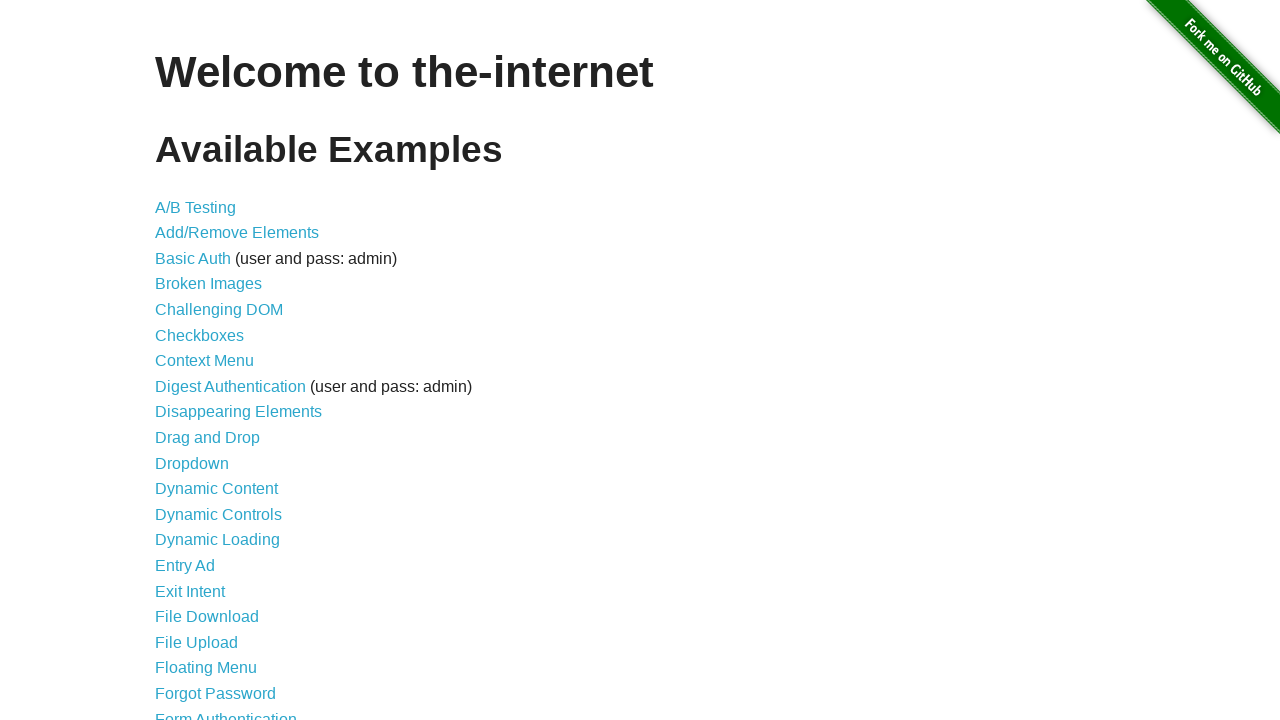

Clicked on Infinite Scroll link at (201, 360) on text=Infinite Scroll
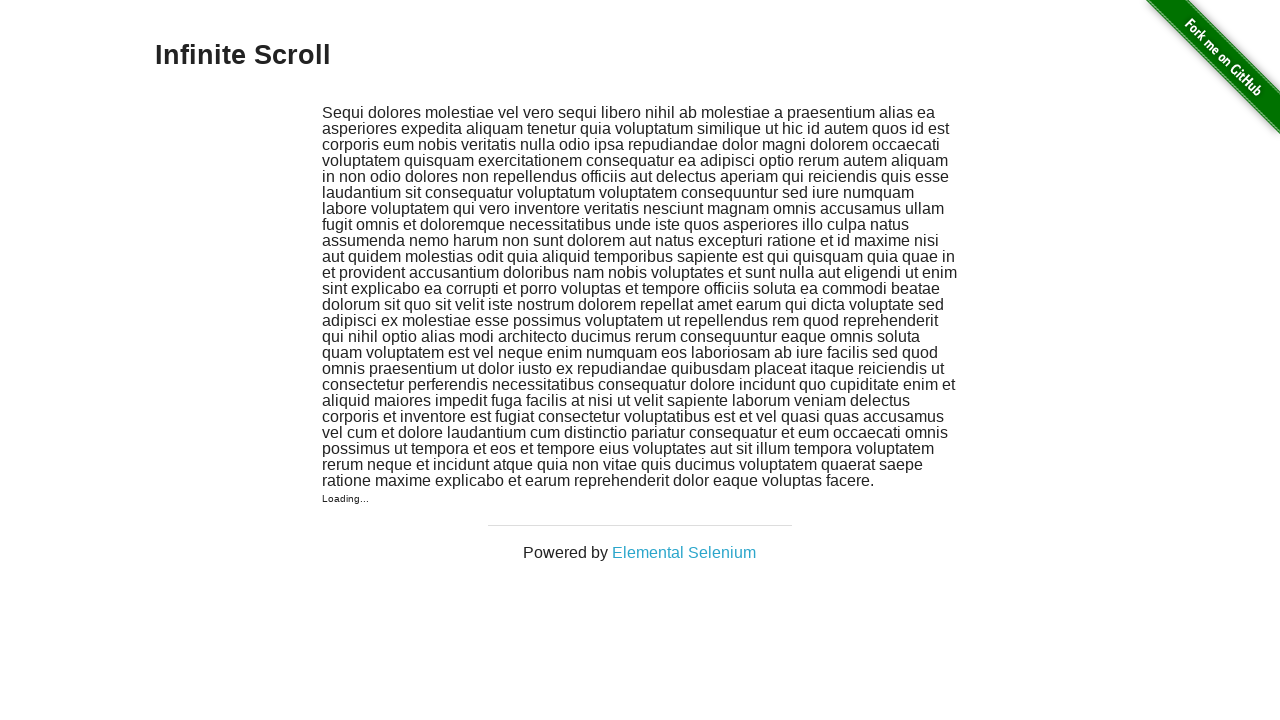

Page loaded with h3 elements visible
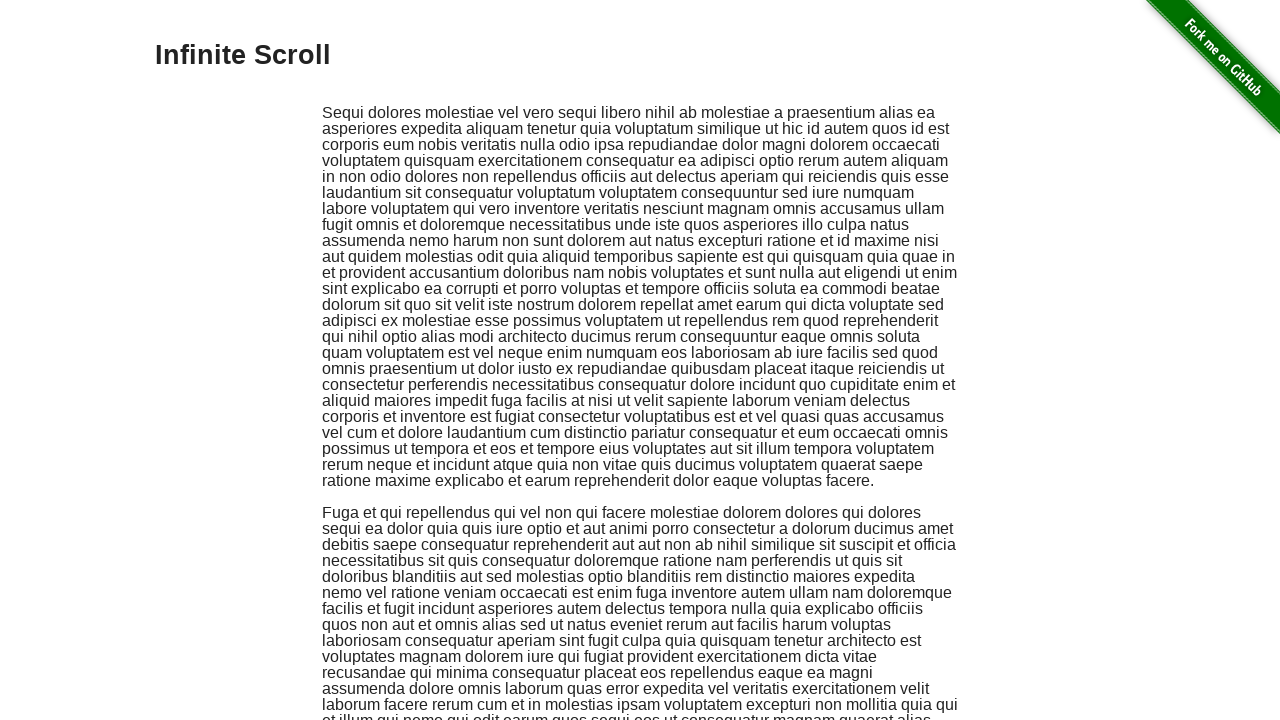

Scrolled down to position 2000
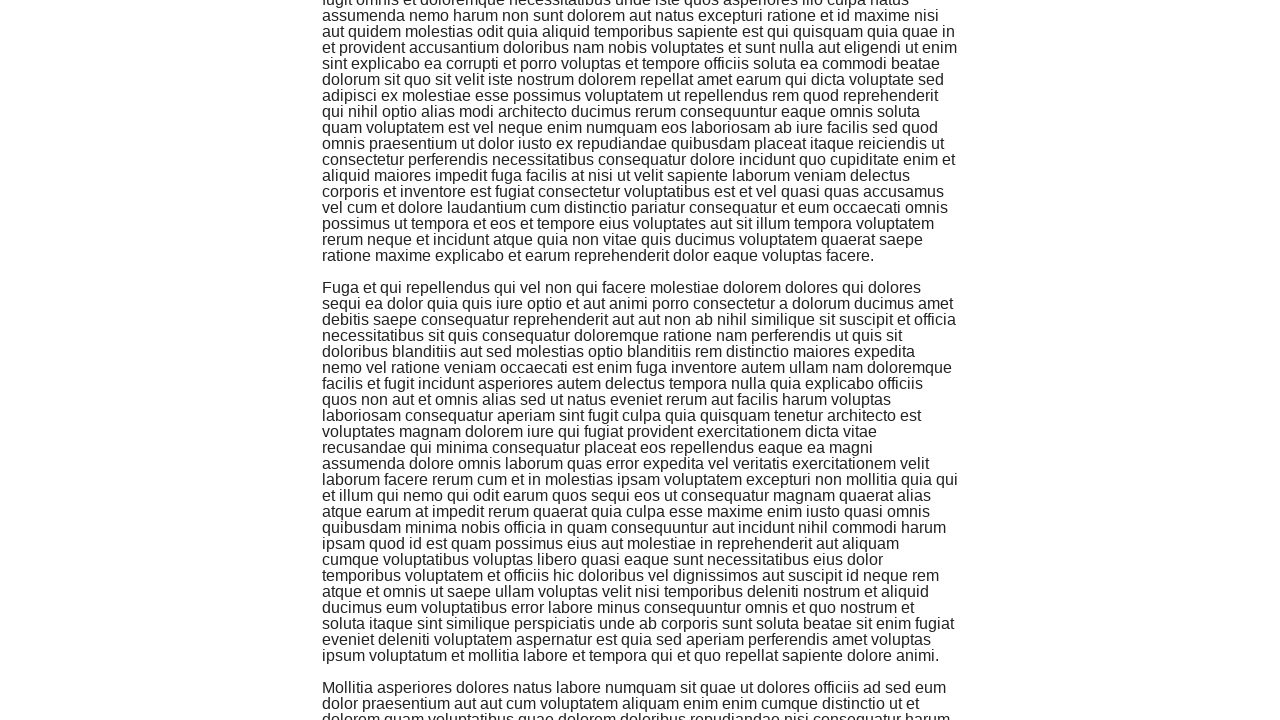

Waited 2 seconds for new content to load
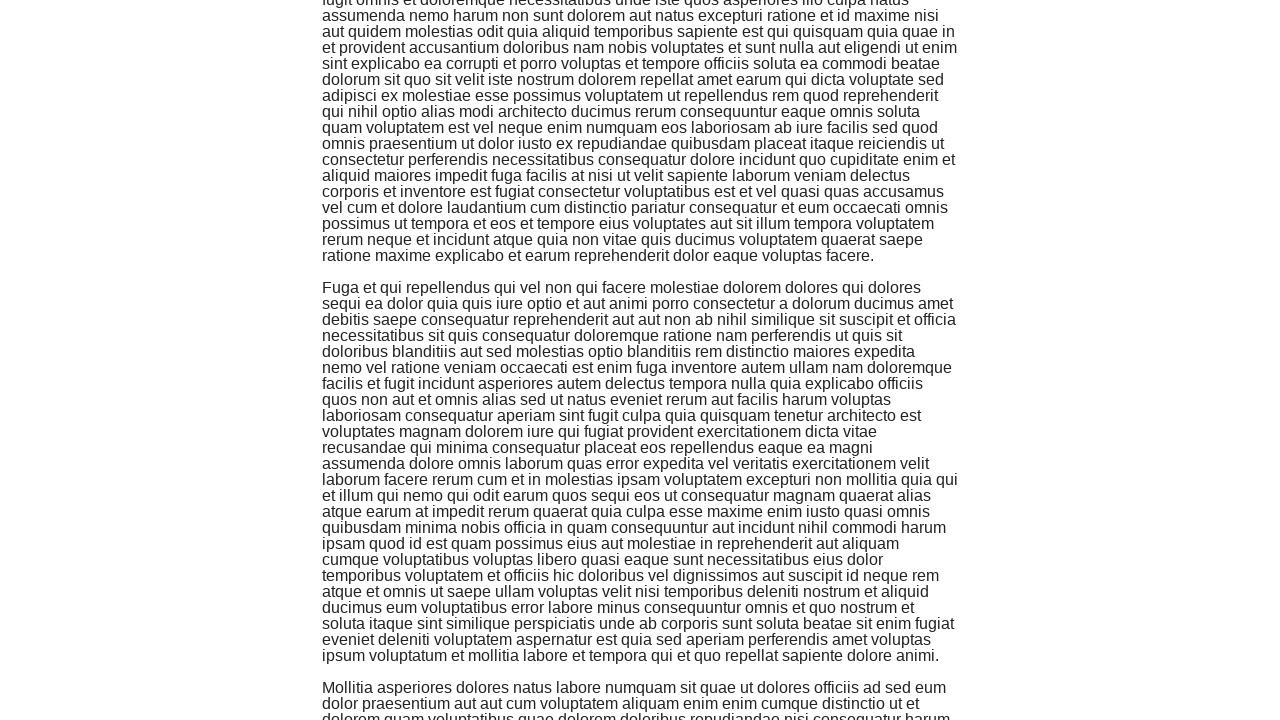

Scrolled down to position 2000
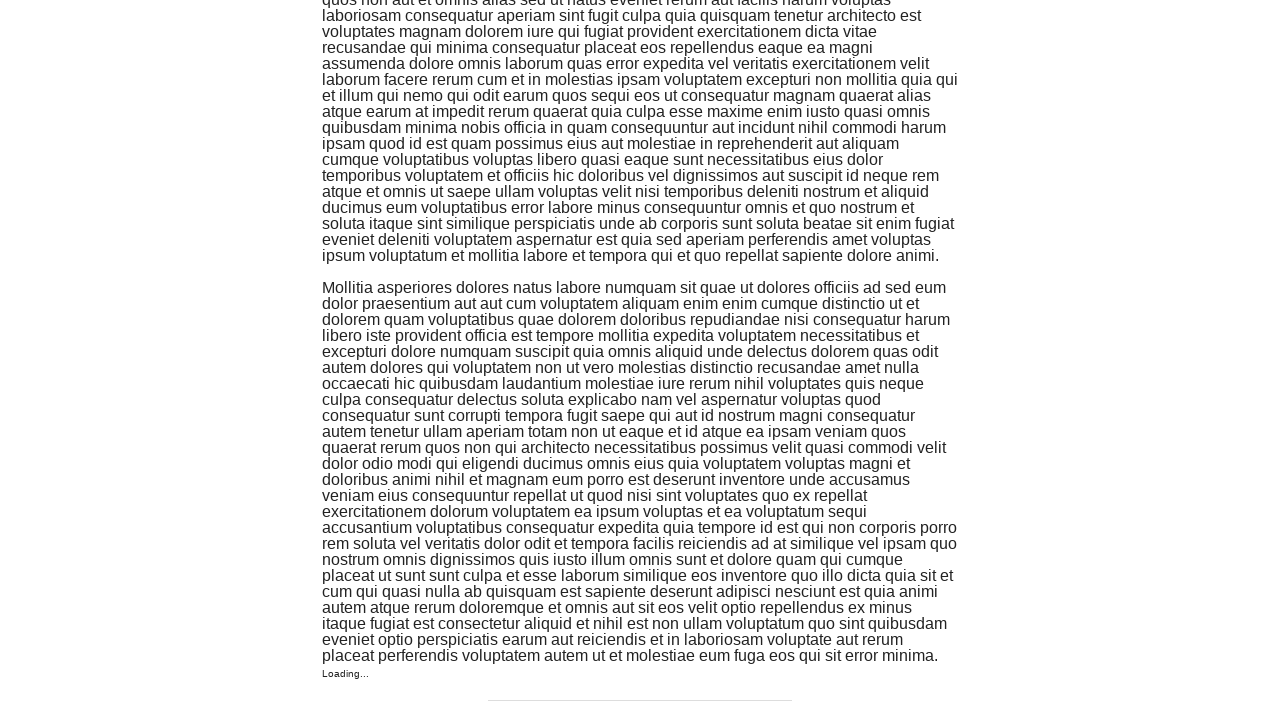

Waited 2 seconds for new content to load
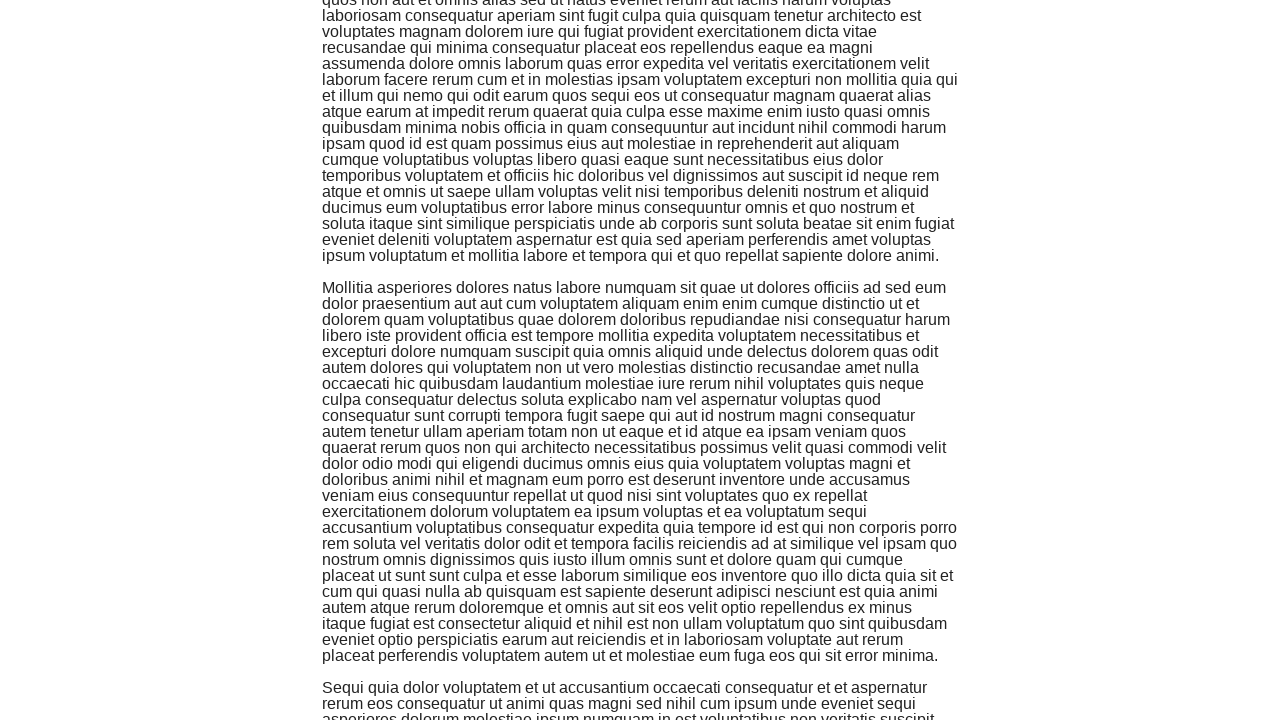

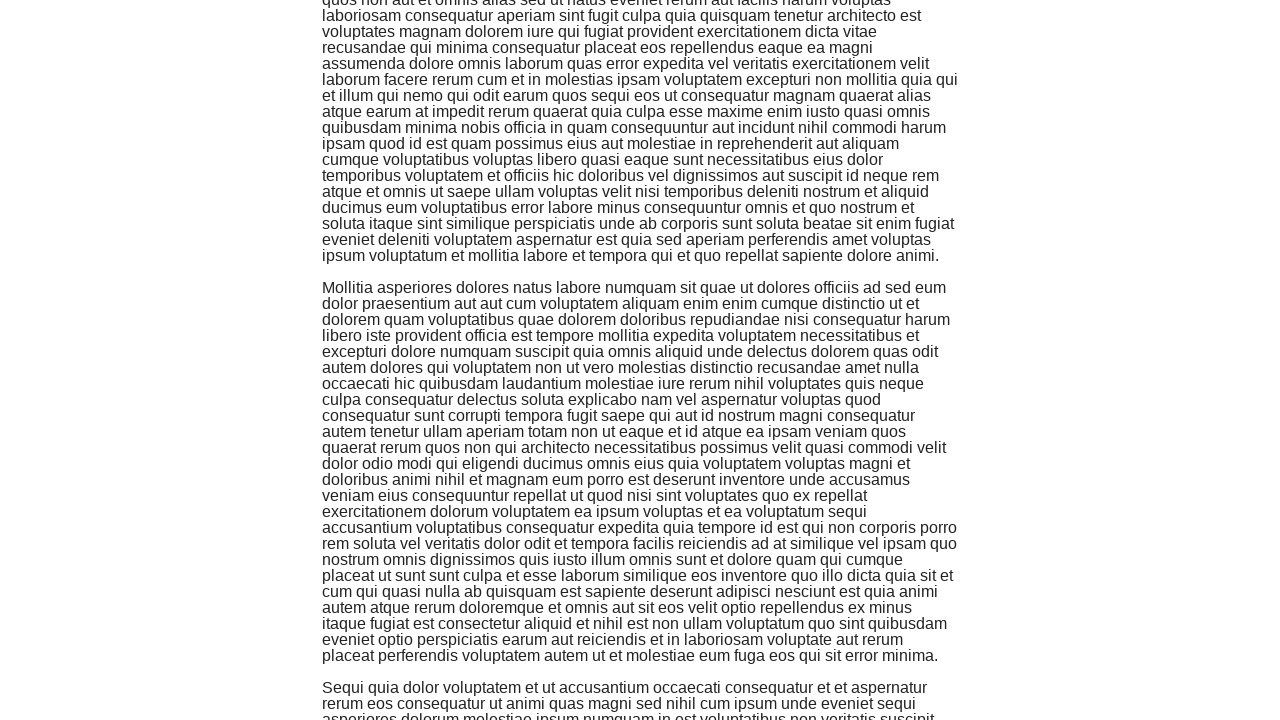